Navigates to Python.org homepage and verifies that upcoming events section is displayed

Starting URL: https://www.python.org/

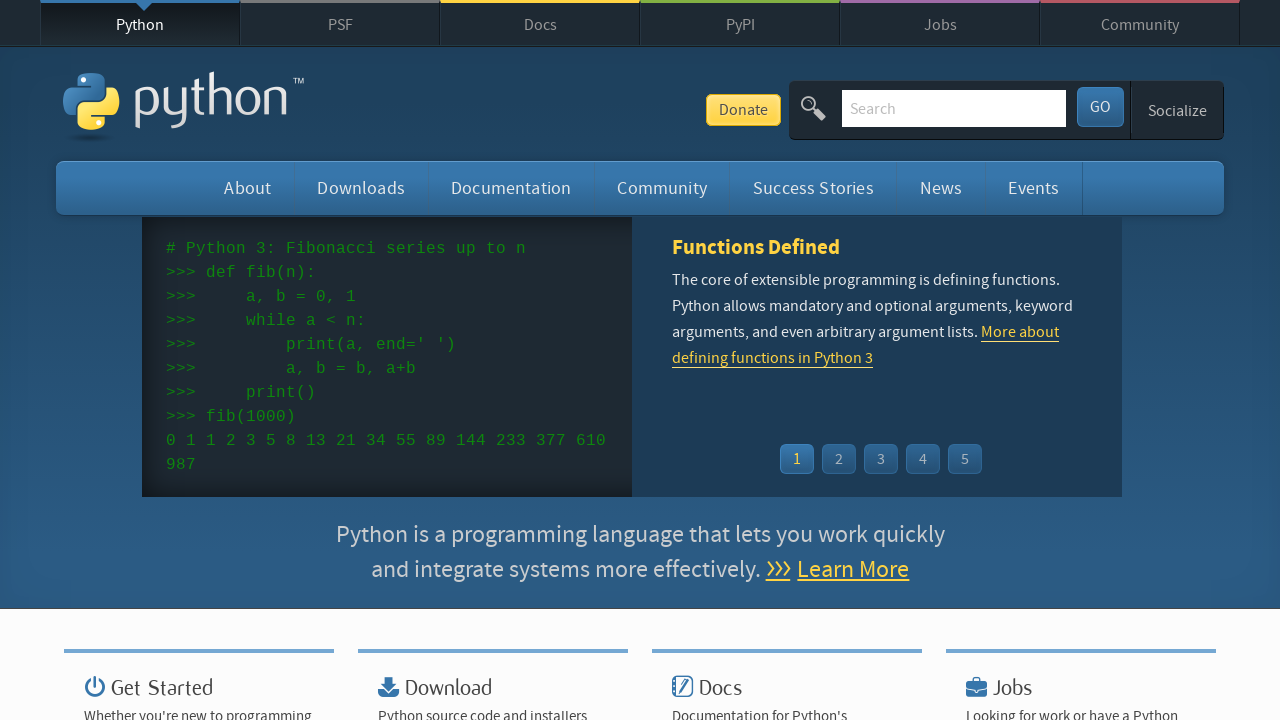

Navigated to Python.org homepage
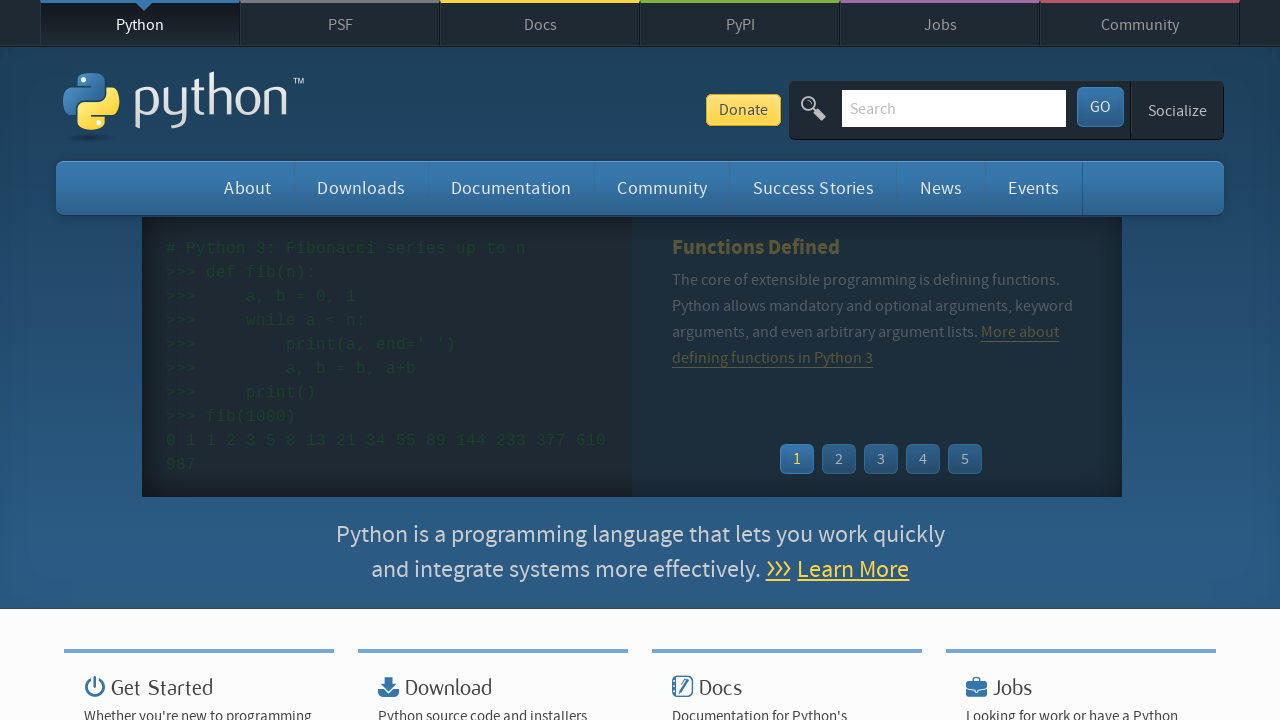

Upcoming events section loaded
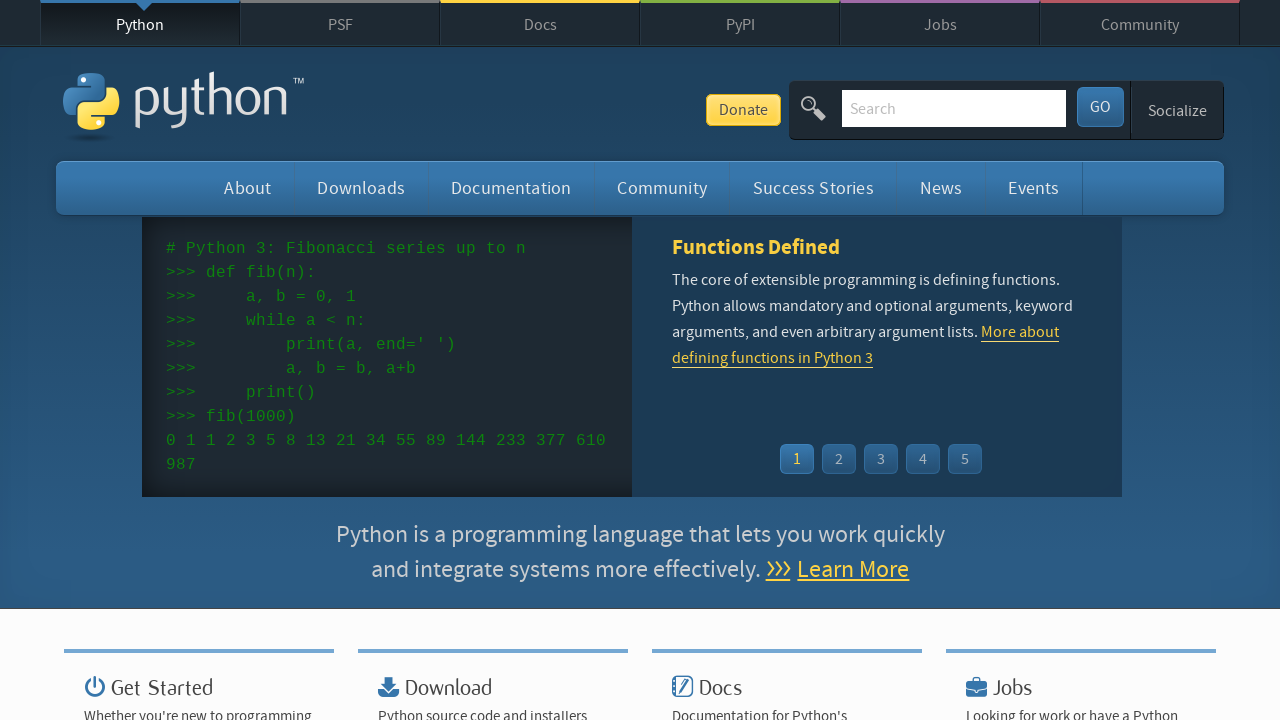

Verified that upcoming events list is visible
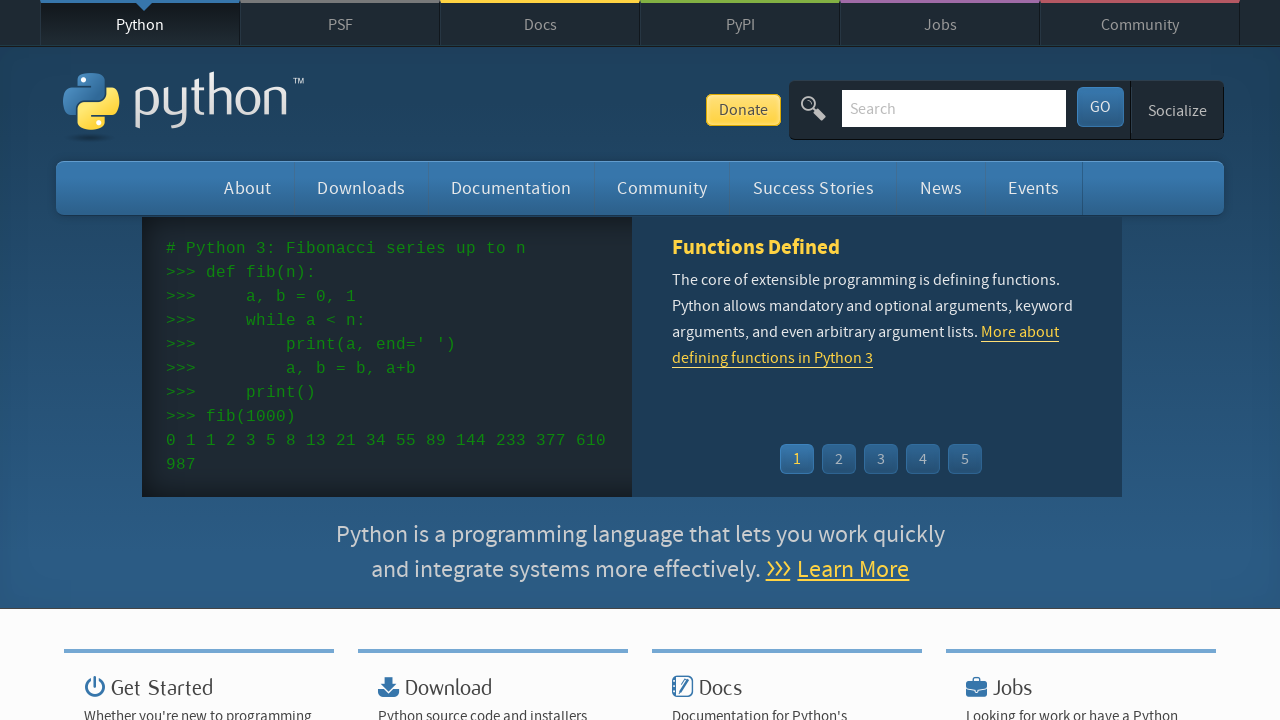

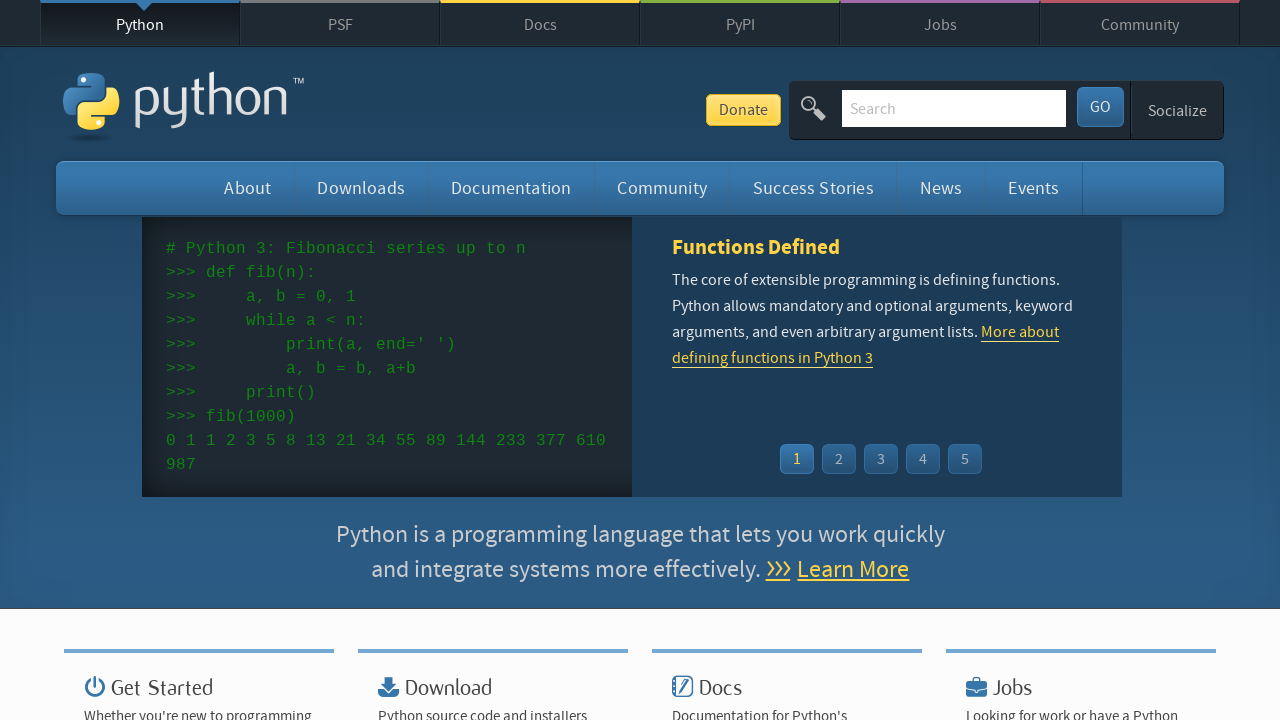